Tests adding and removing dynamic elements by clicking Add Element button, verifying Delete button appears, then clicking Delete to remove it

Starting URL: https://practice.cydeo.com/add_remove_elements/

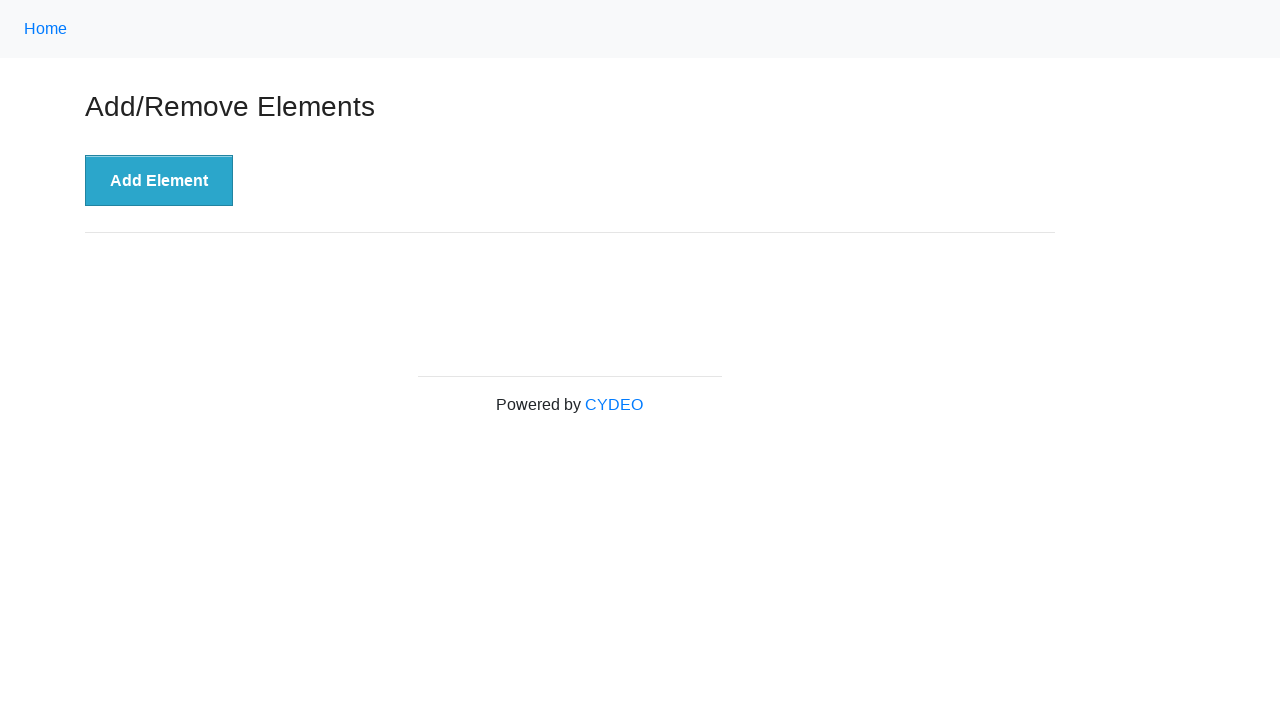

Clicked Add Element button to create a new Delete button at (159, 181) on xpath=(//div/button)[1]
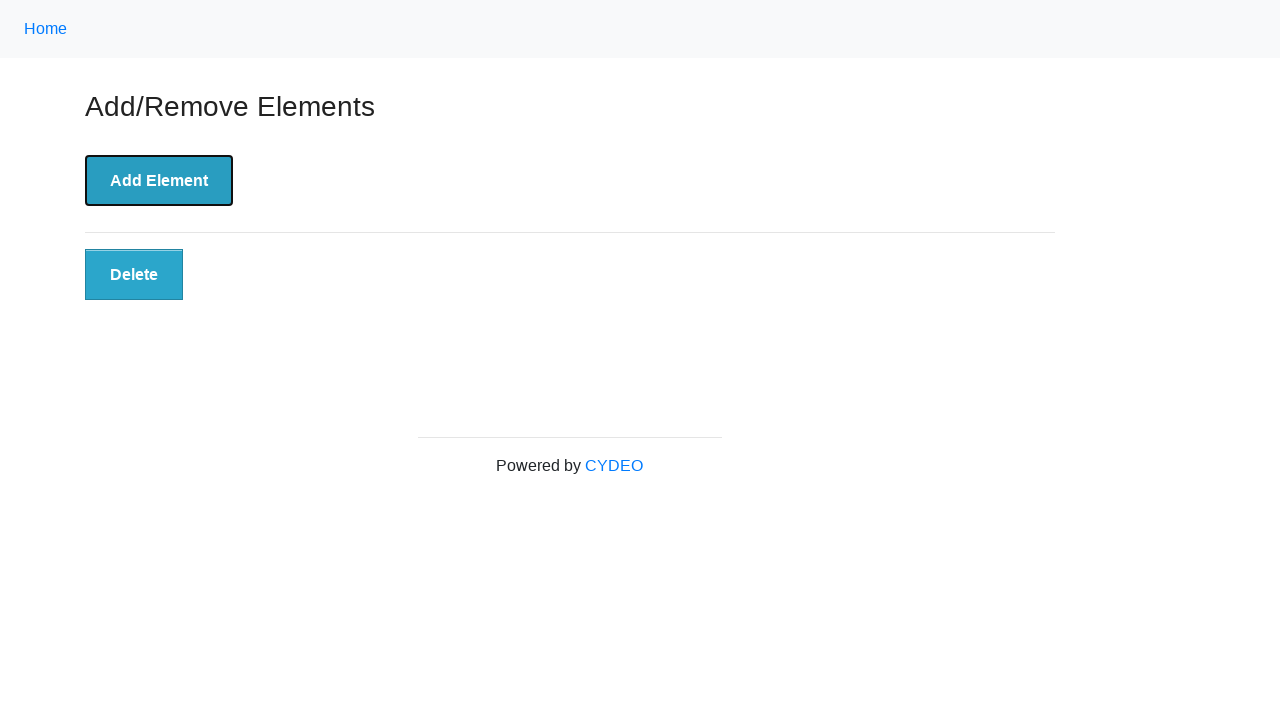

Verified Delete button appeared after adding element
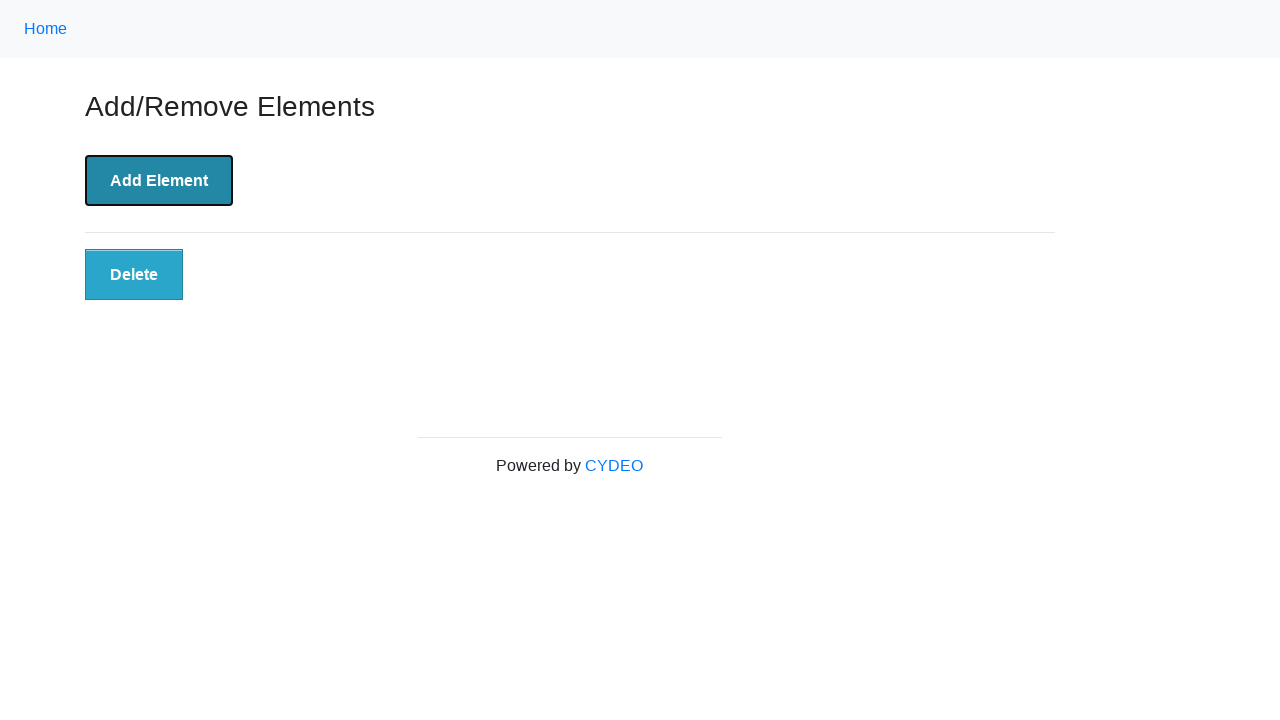

Clicked Delete button to remove the dynamic element at (134, 275) on xpath=(//div/button)[2]
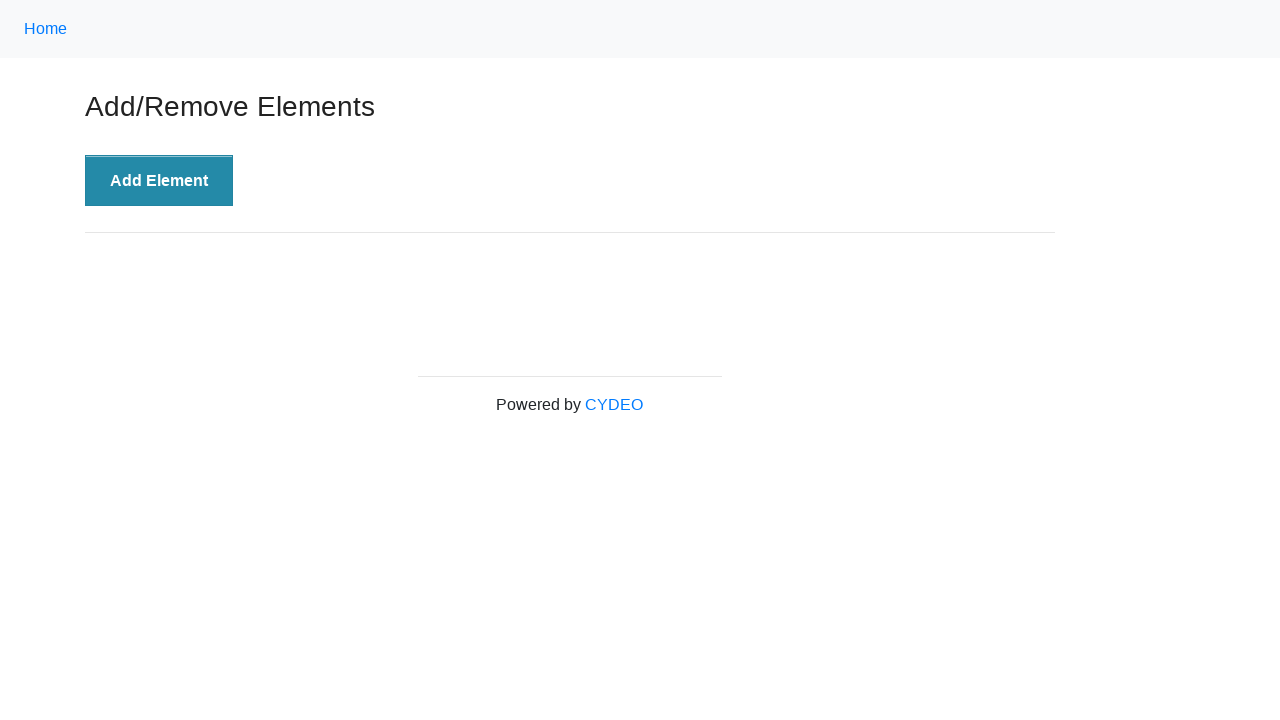

Verified Delete button was removed and element no longer exists
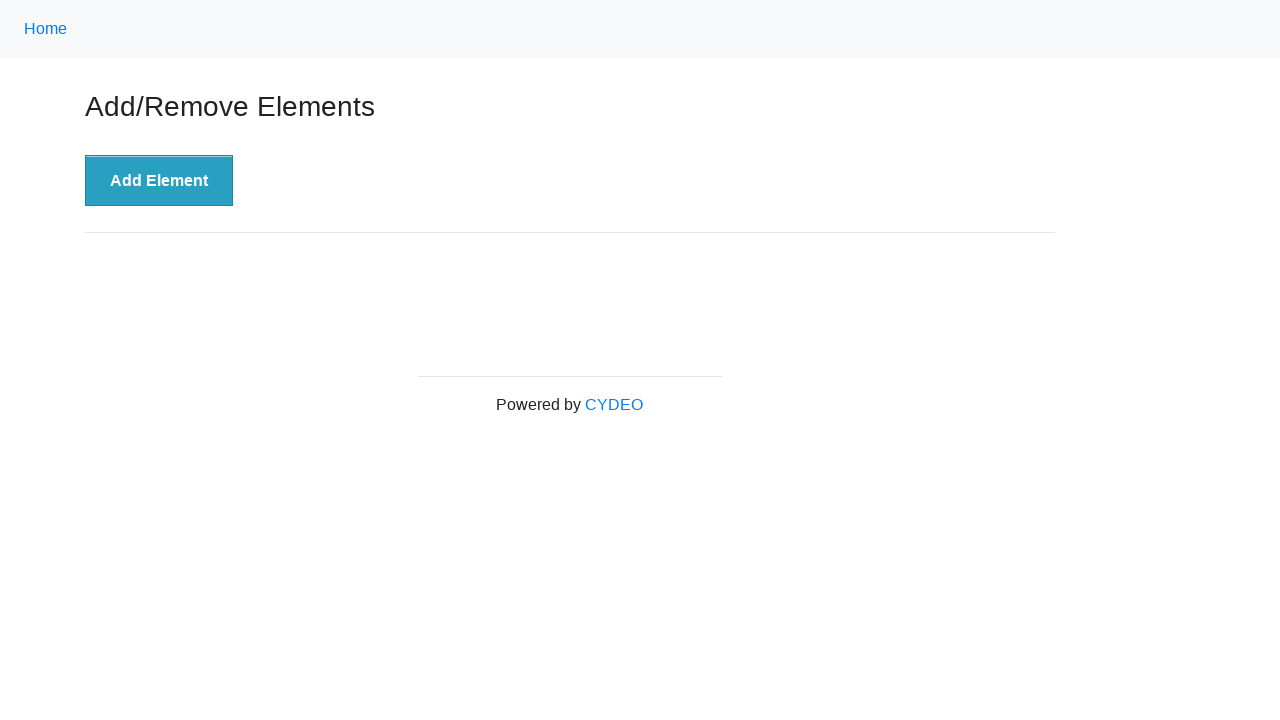

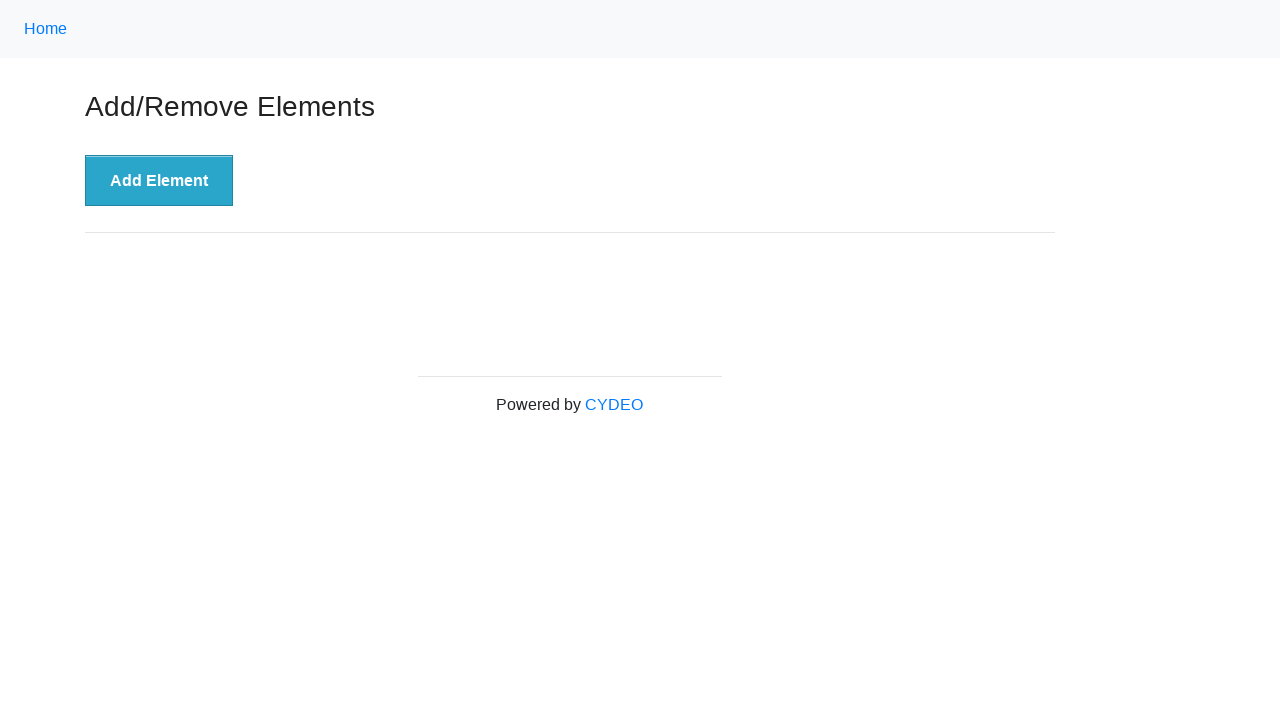